Performs different click actions (double click, right click, regular click) on buttons and verifies the results

Starting URL: https://demoqa.com/buttons

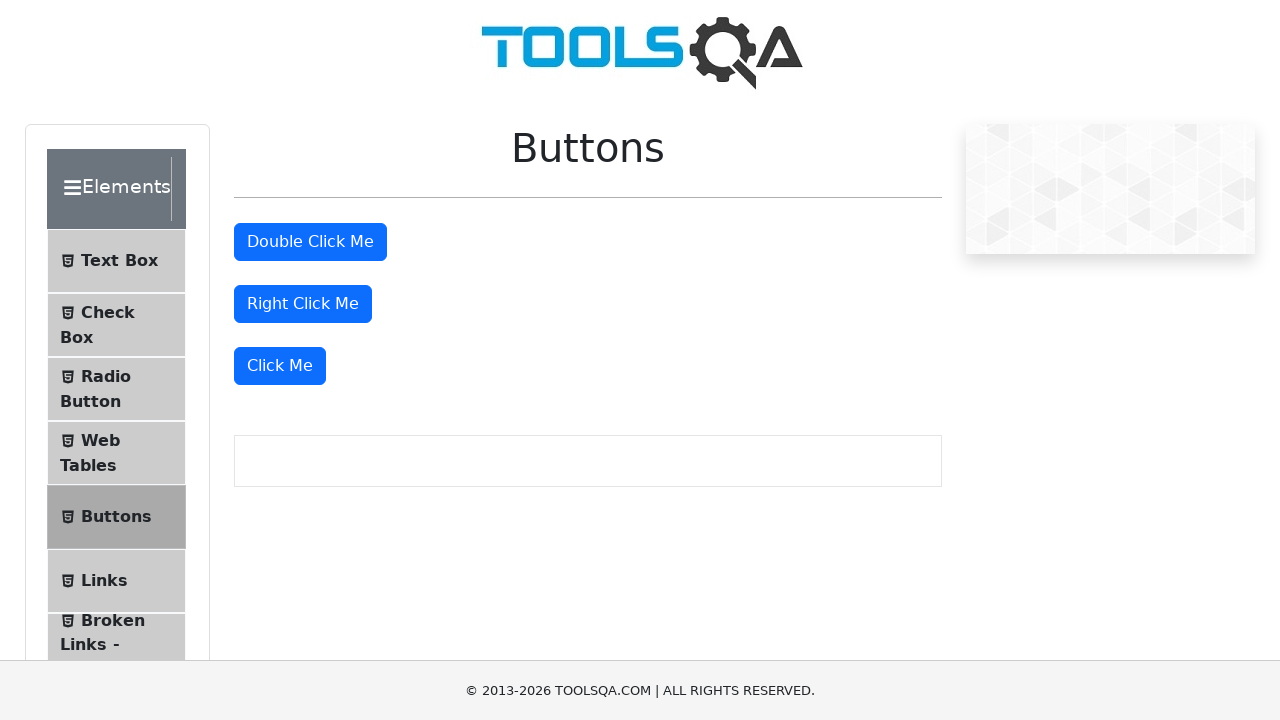

Retrieved all buttons from the page
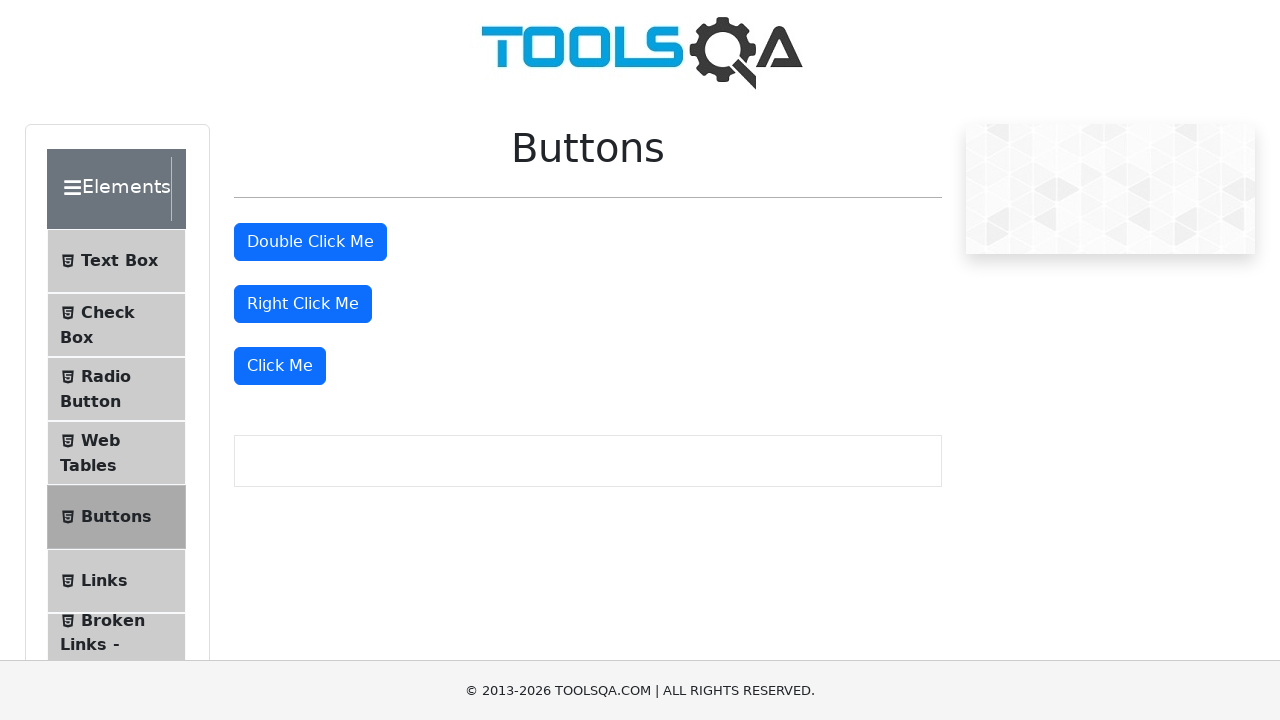

Performed double click on second button at (310, 242) on [type=button] >> nth=1
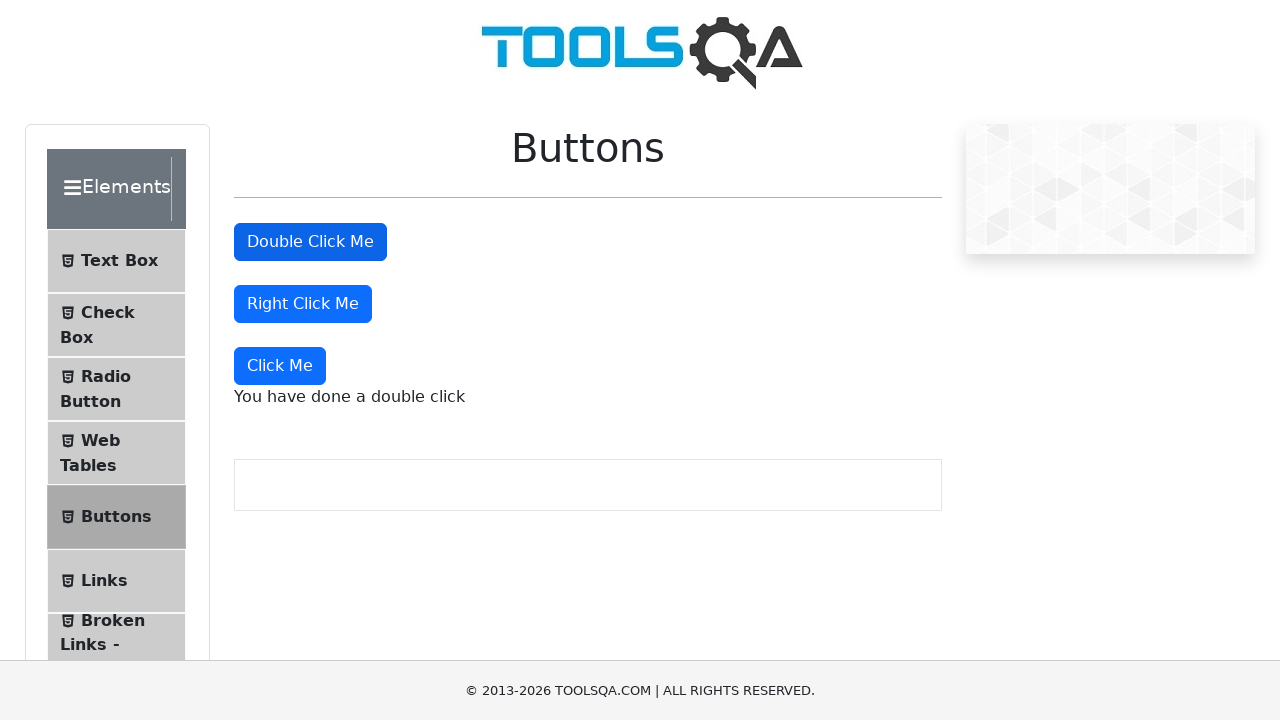

Performed right click on third button at (303, 304) on [type=button] >> nth=2
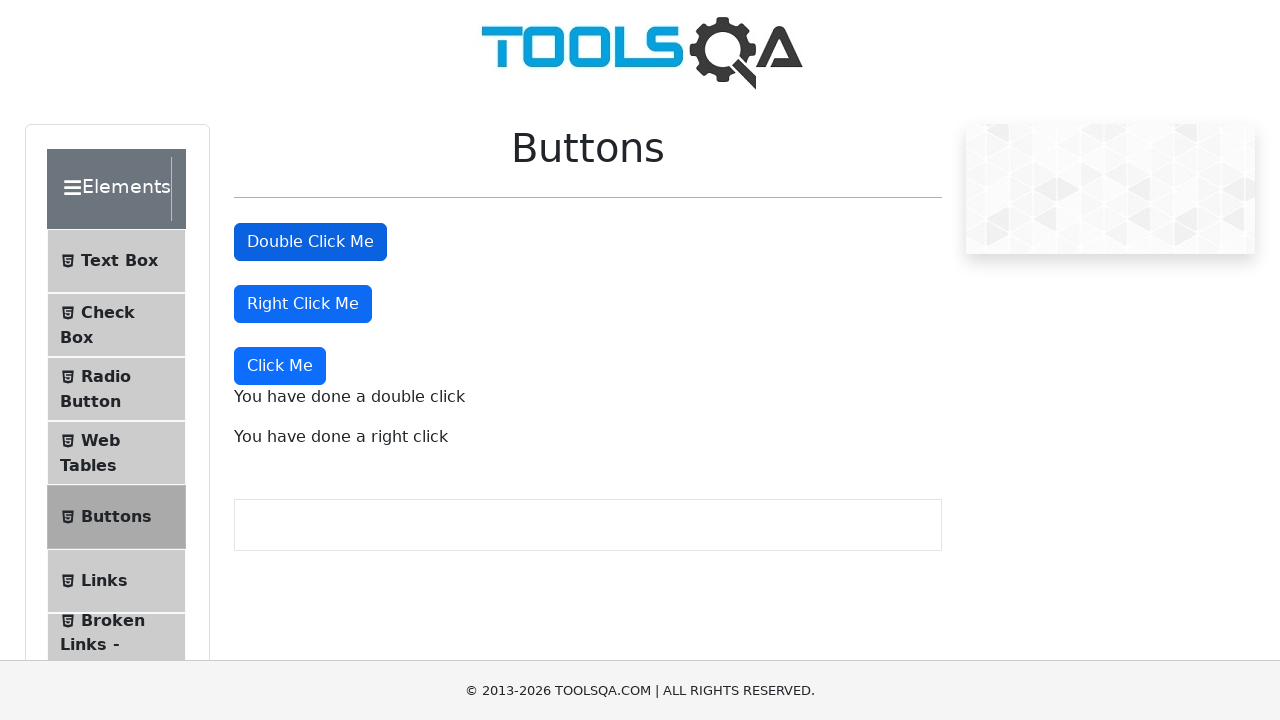

Performed regular click on fourth button at (280, 366) on [type=button] >> nth=3
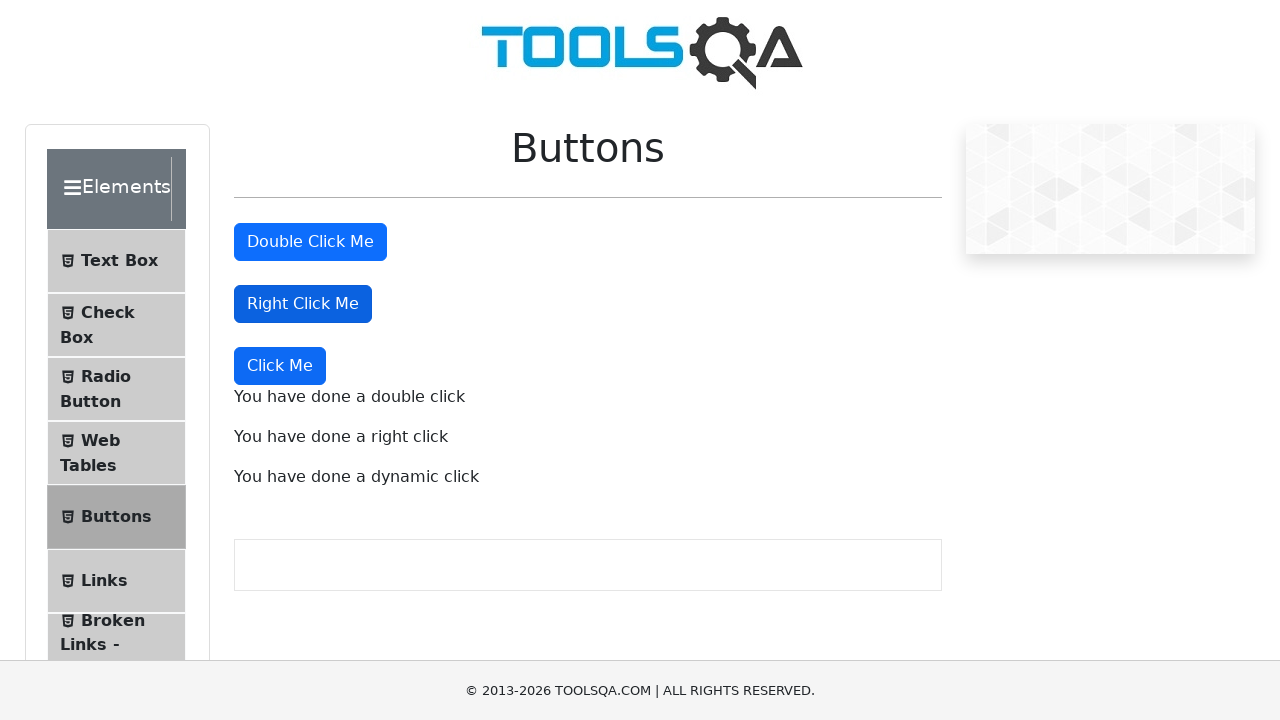

Double click message appeared on page
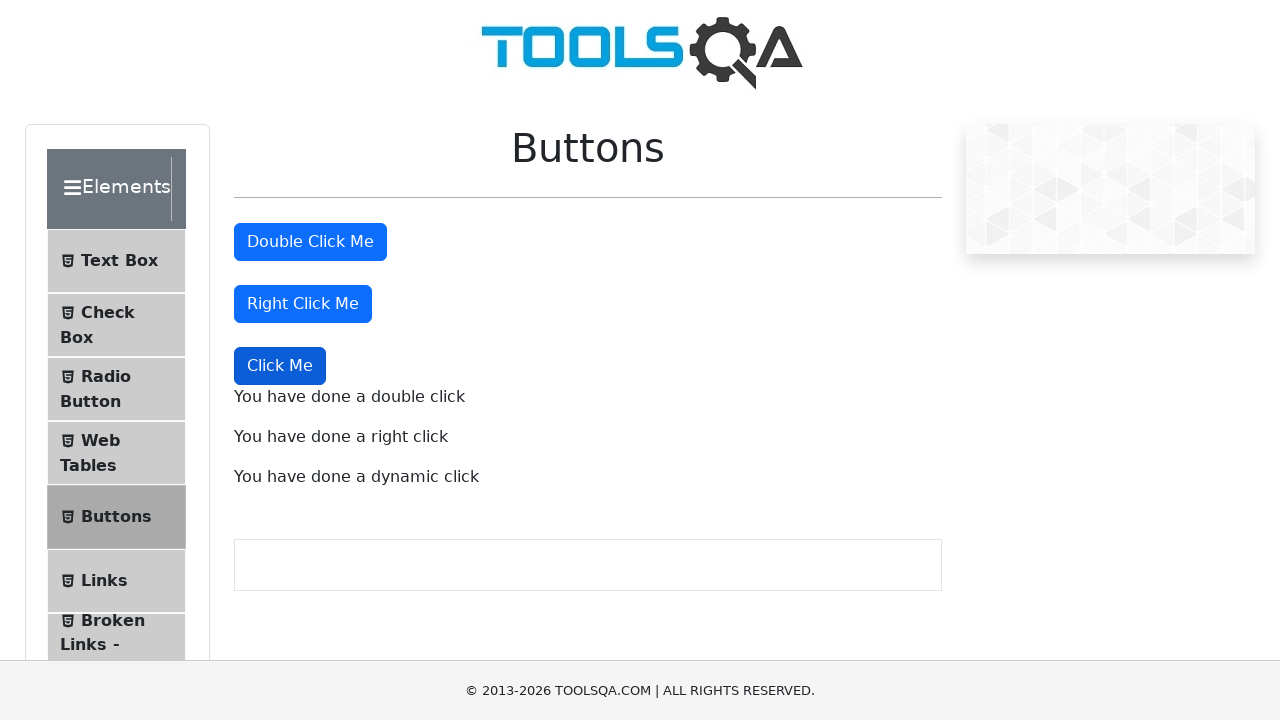

Right click message appeared on page
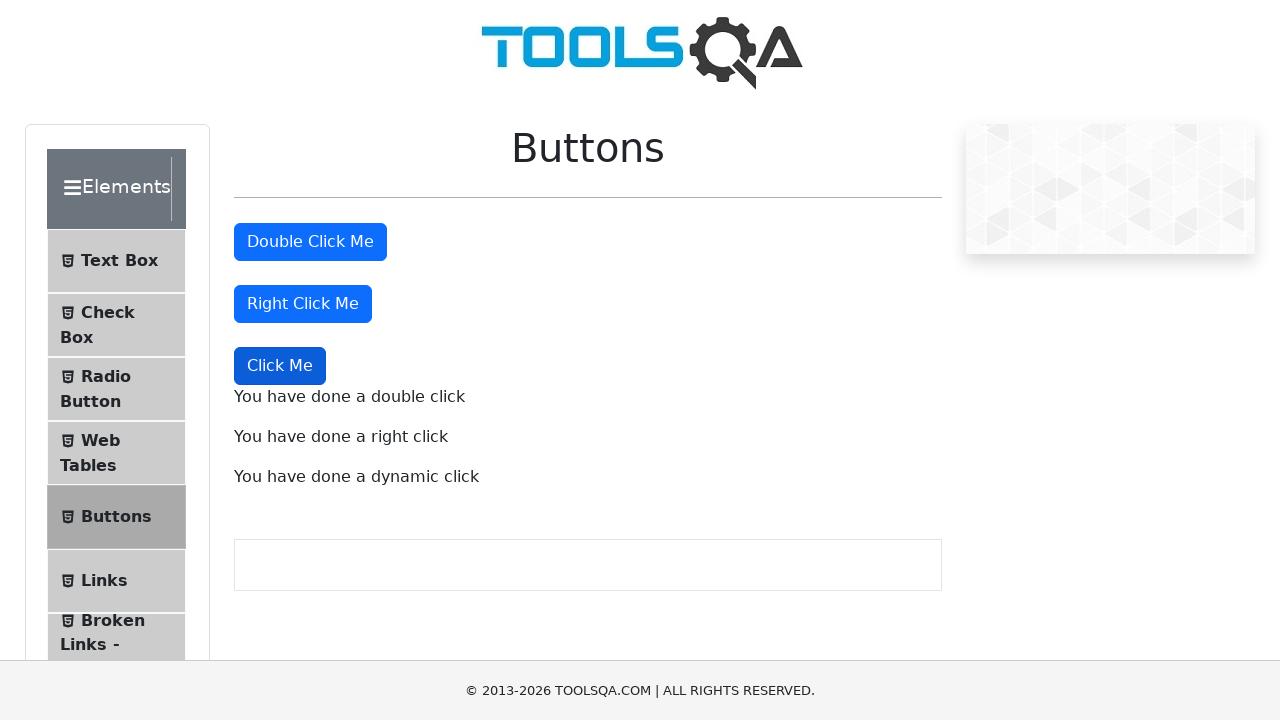

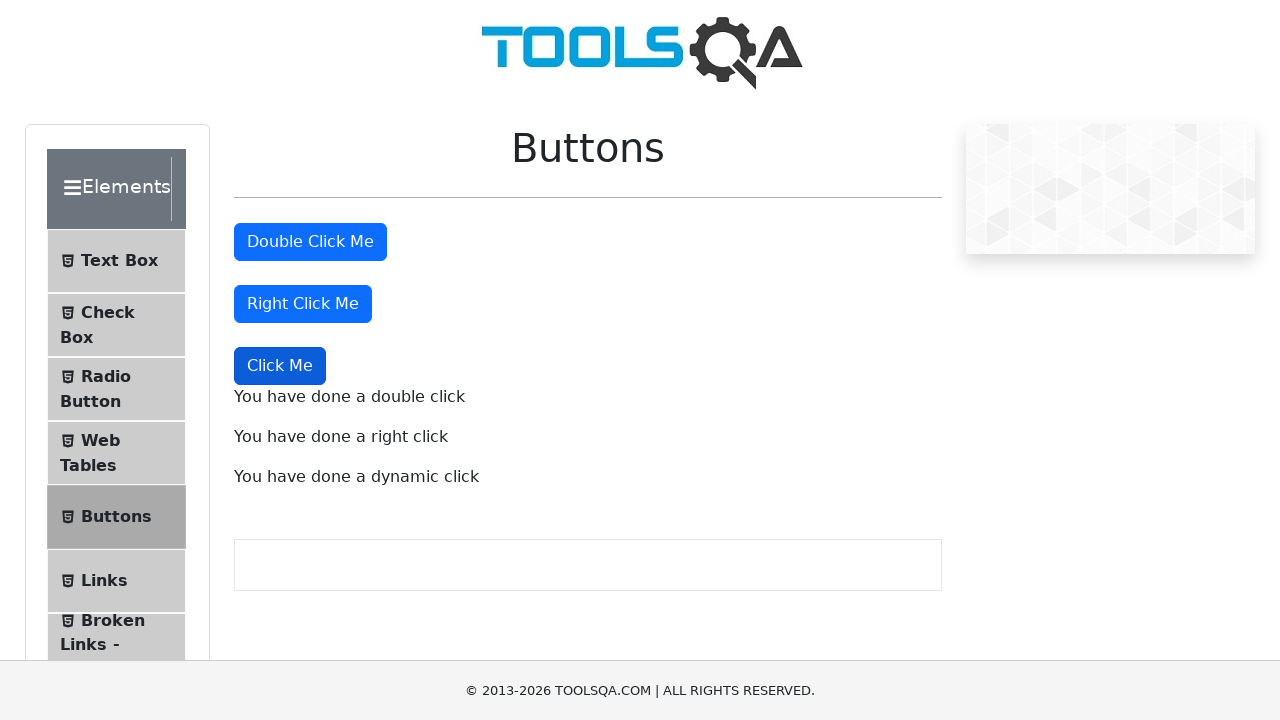